Basic browser automation test that navigates to verandarace.com and verifies the page loads by checking the title and URL are accessible.

Starting URL: https://verandarace.com/

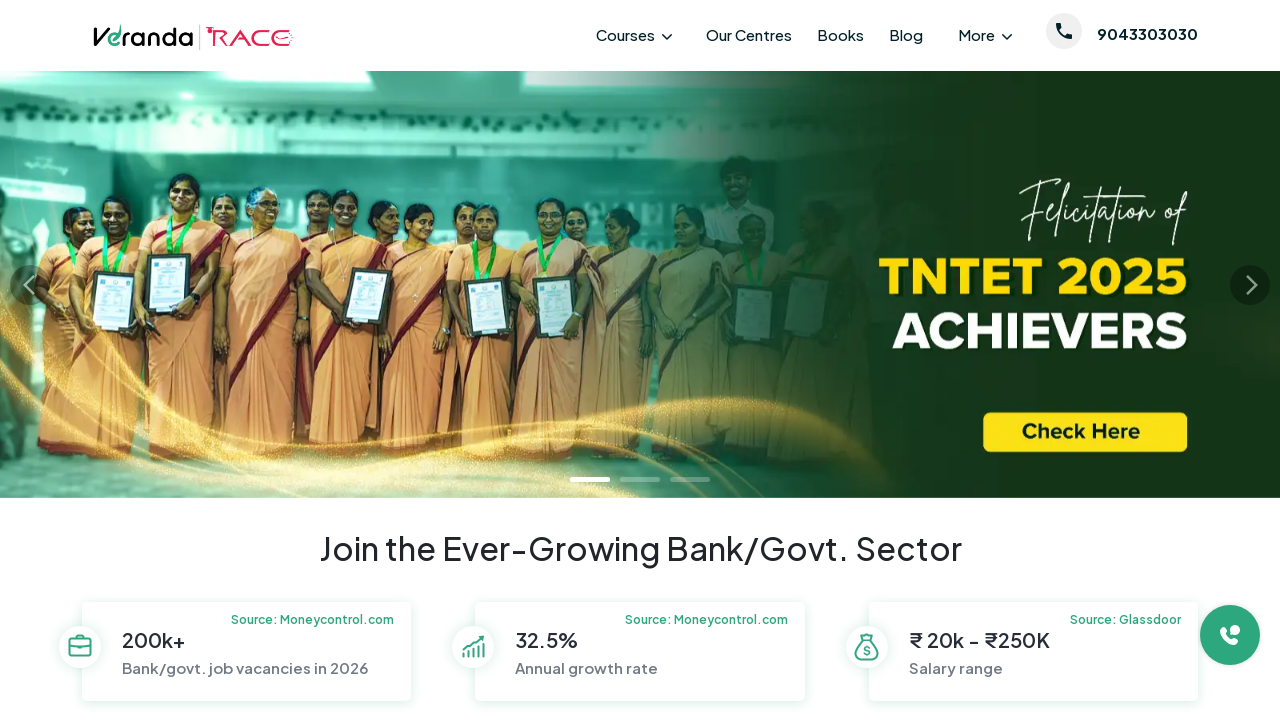

Waited for page DOM content to load
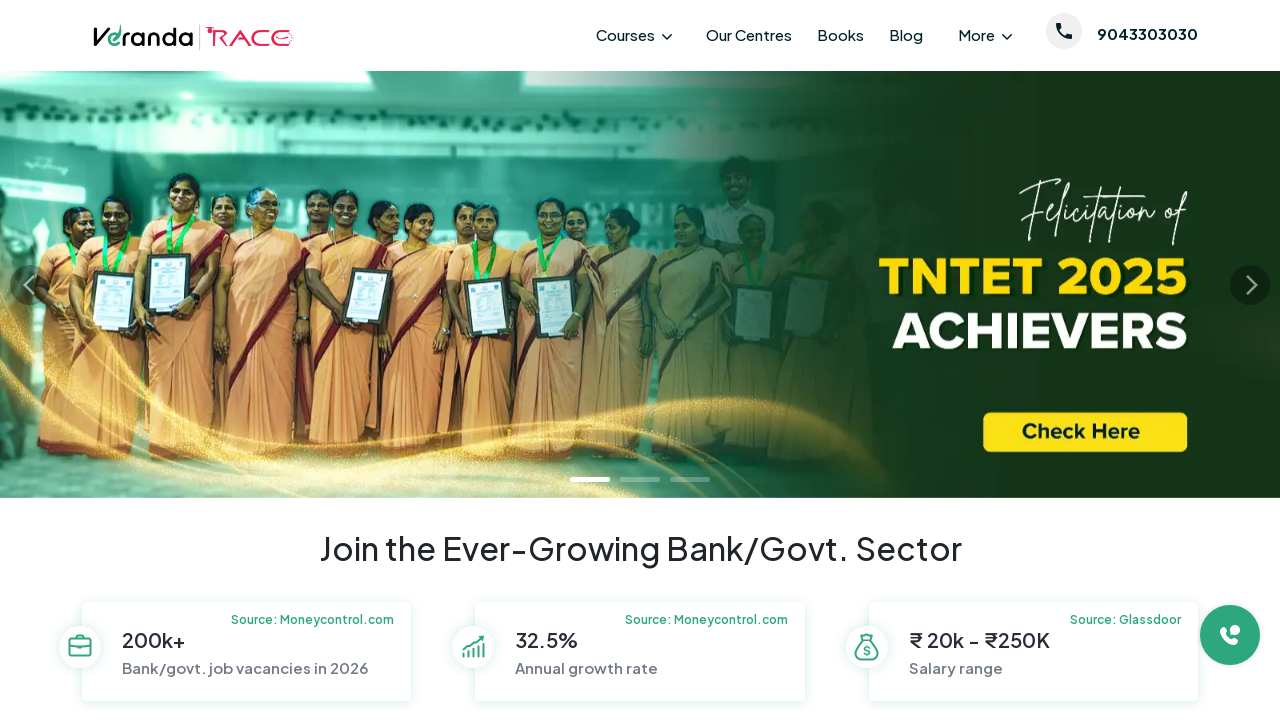

Retrieved page title
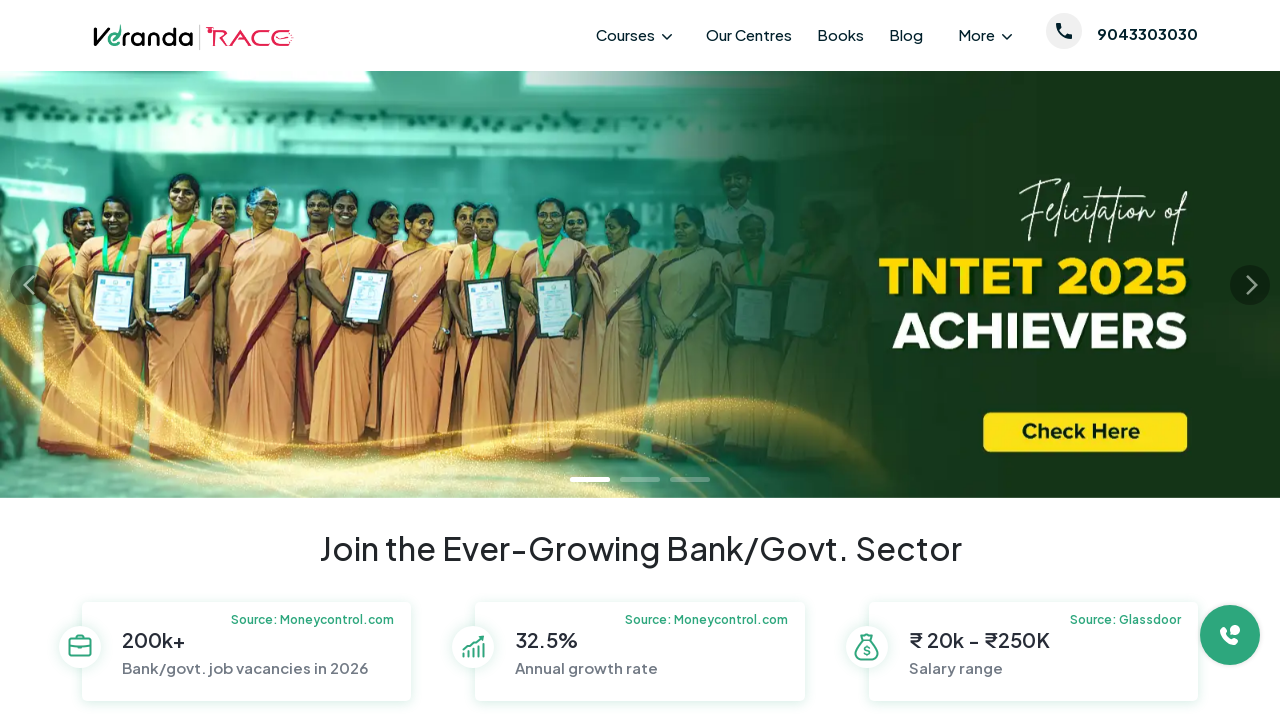

Verified page title is not None
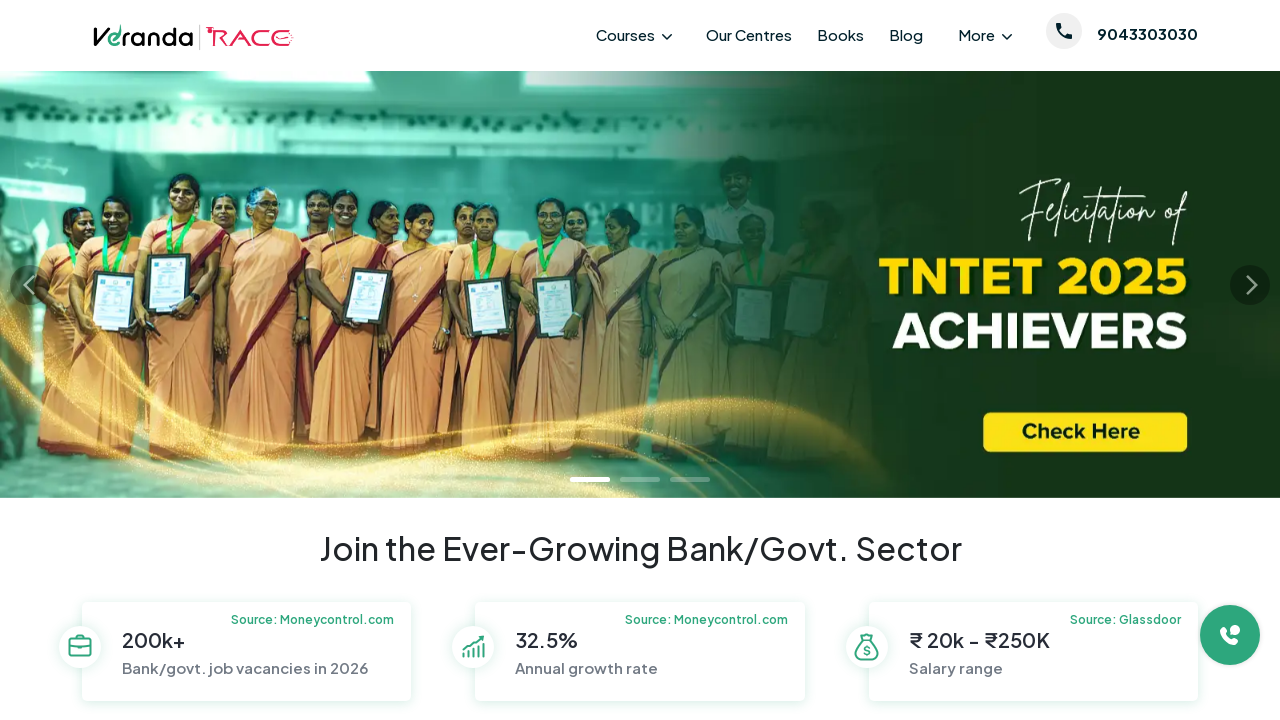

Retrieved current page URL
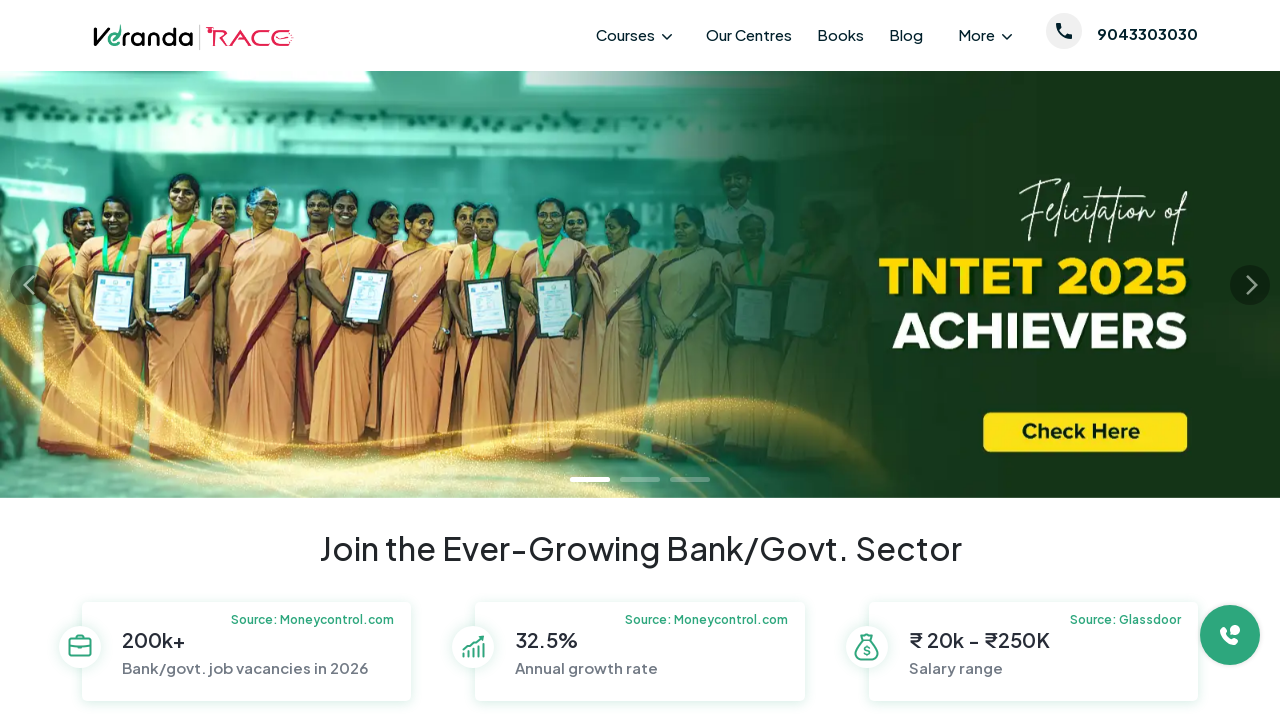

Verified URL contains 'verandarace.com'
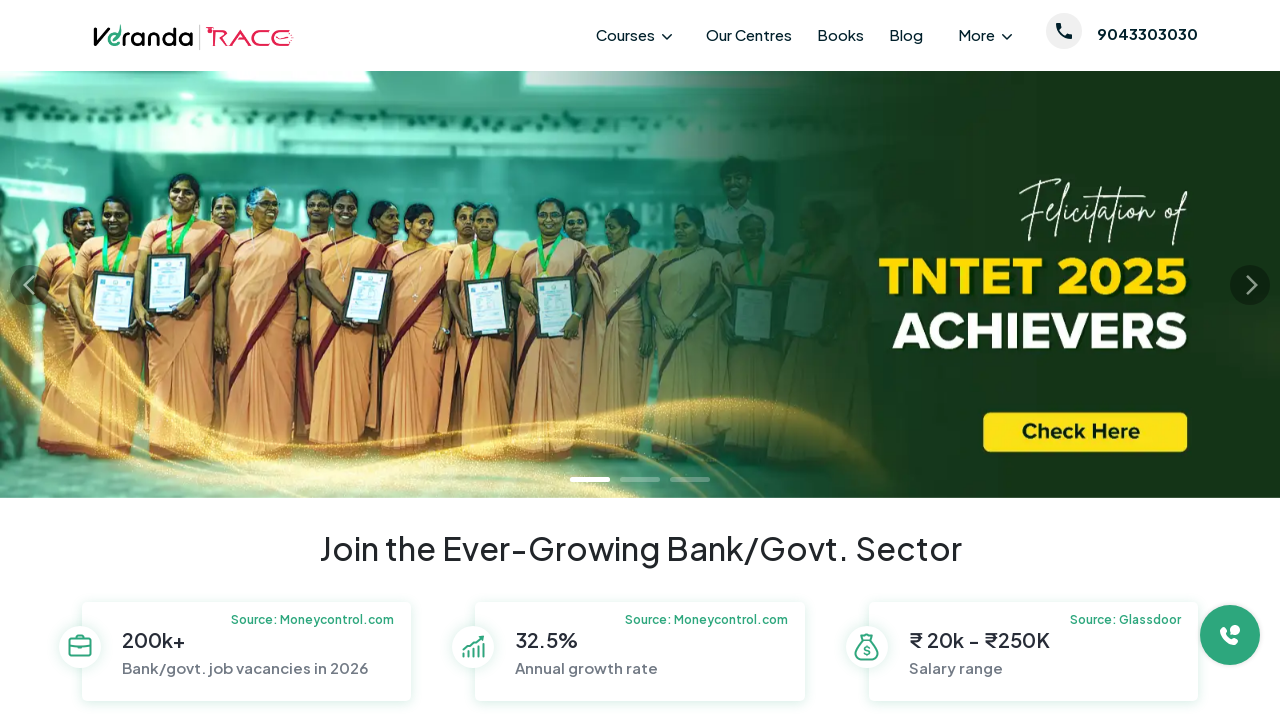

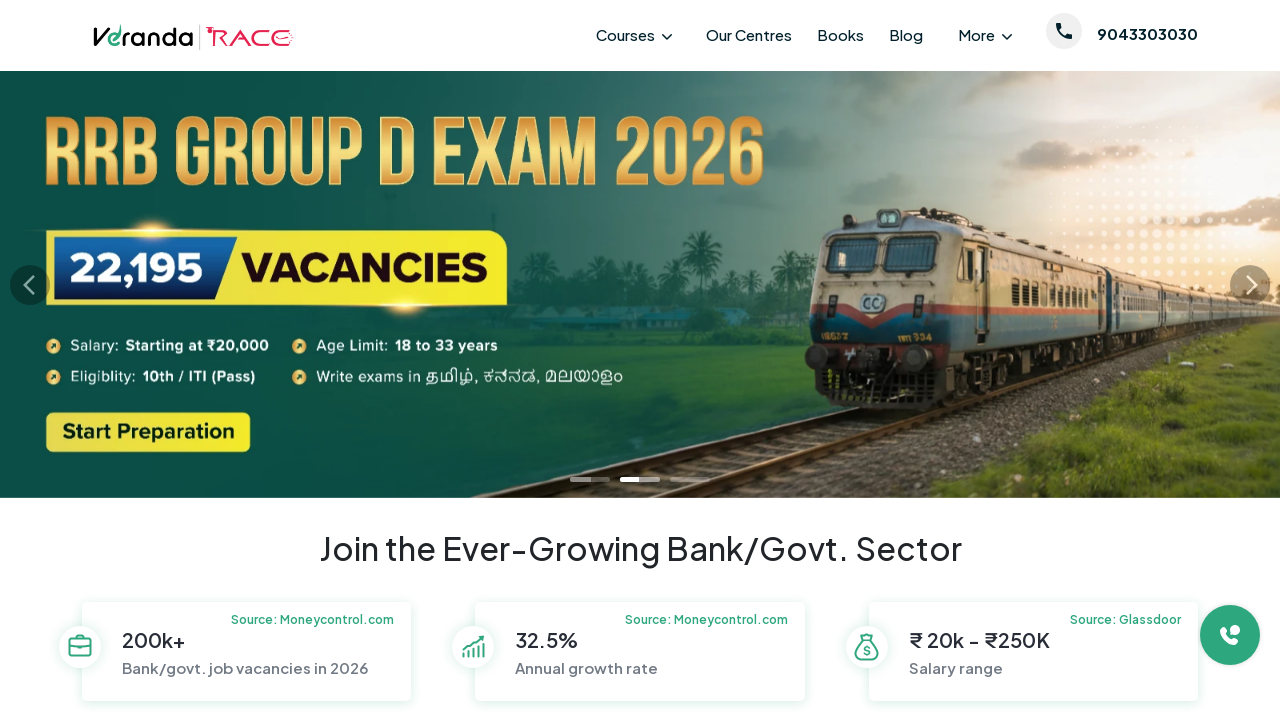